Tests window handling by clicking a link that opens a new window, extracting text from the new window, and using that text to fill a form field in the original window

Starting URL: https://rahulshettyacademy.com/loginpagePractise/

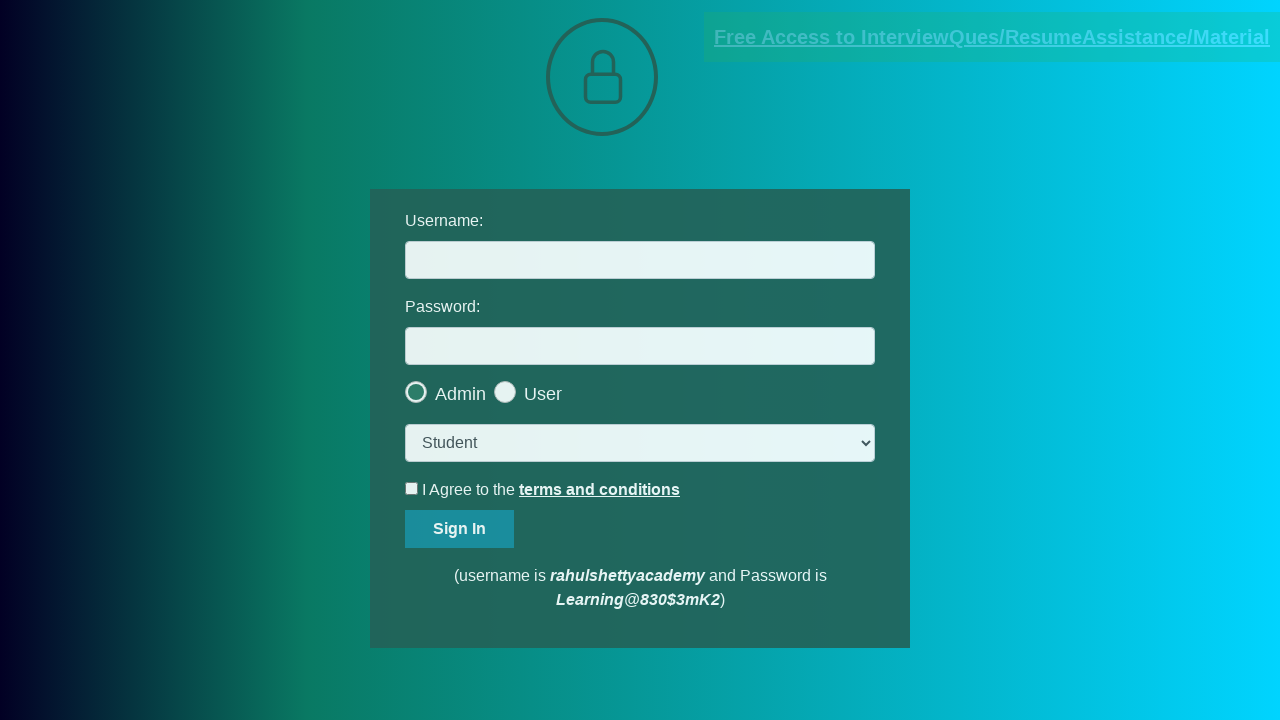

Clicked blinking text link to open new window at (992, 37) on .blinkingText
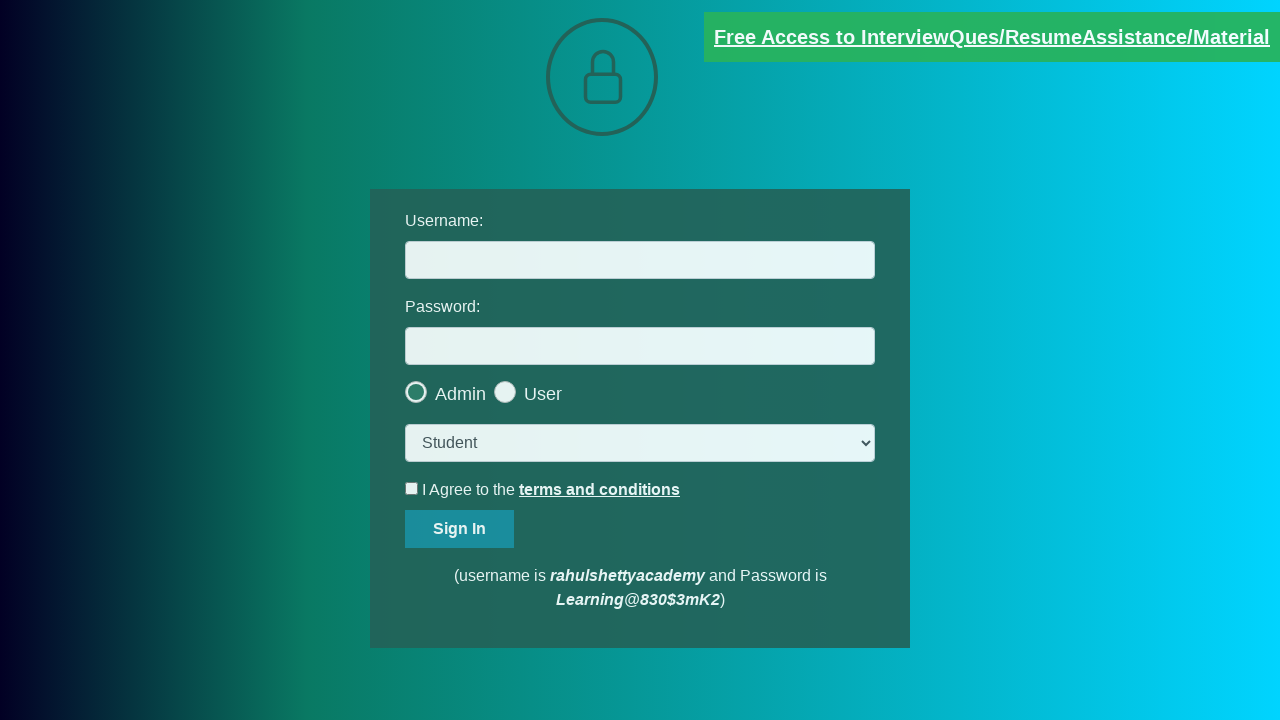

New window/tab opened and captured
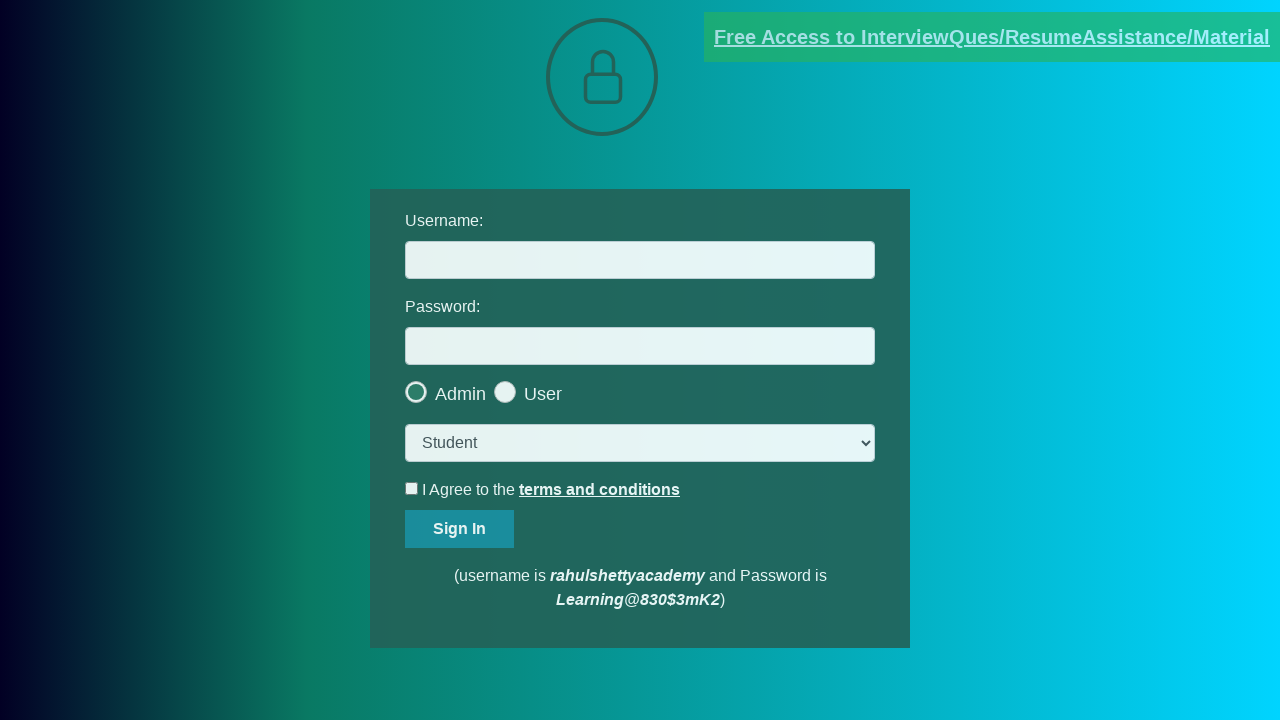

Extracted email text from new window: mentor@rahulshettyacademy.com
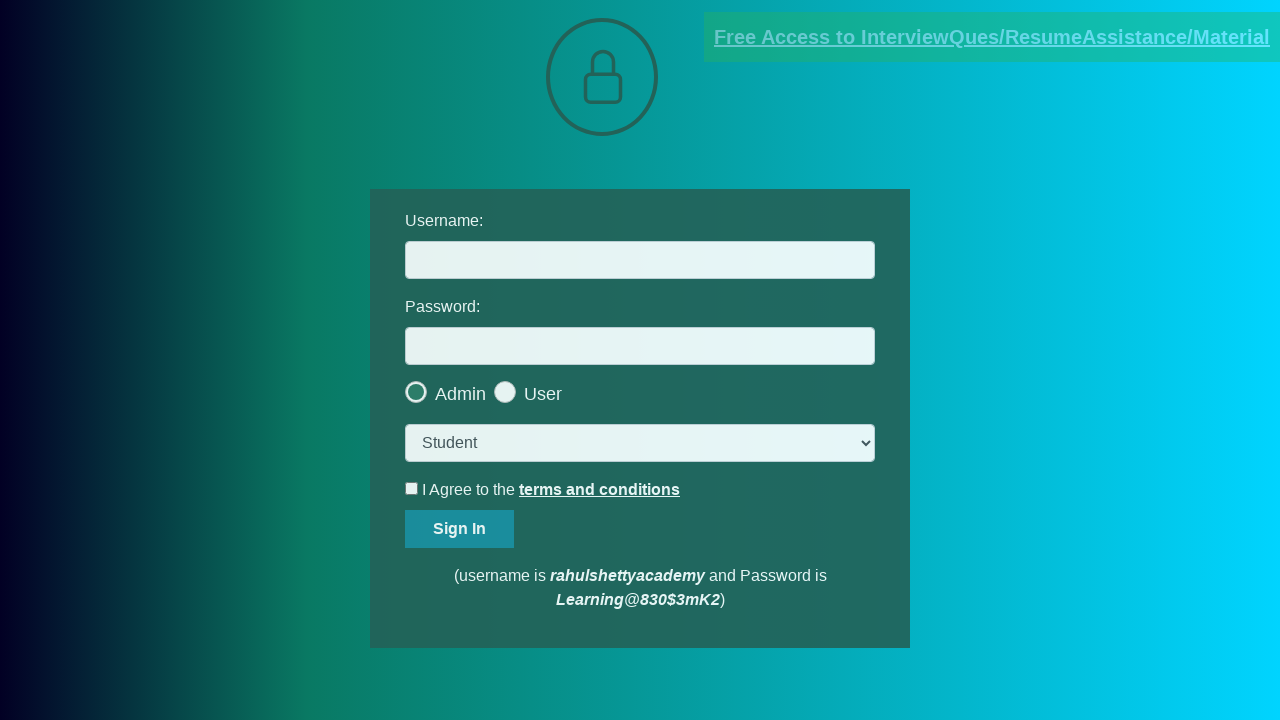

Filled username field with extracted email text on #username
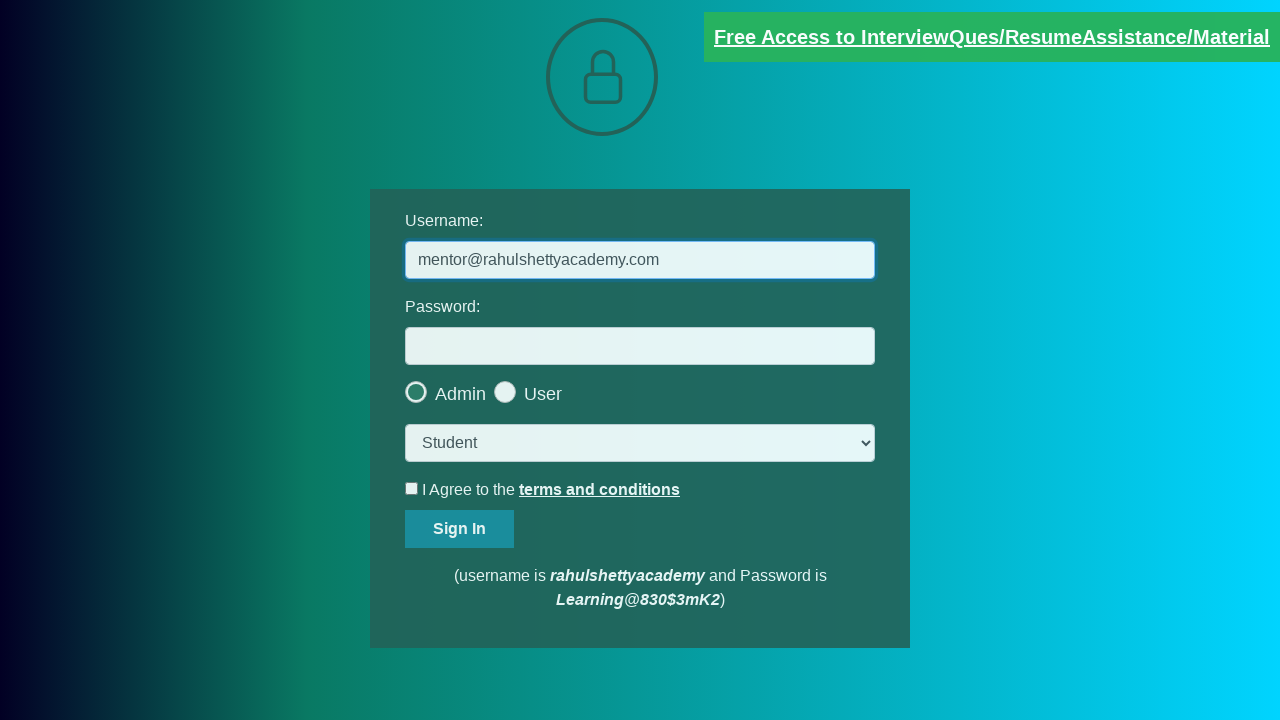

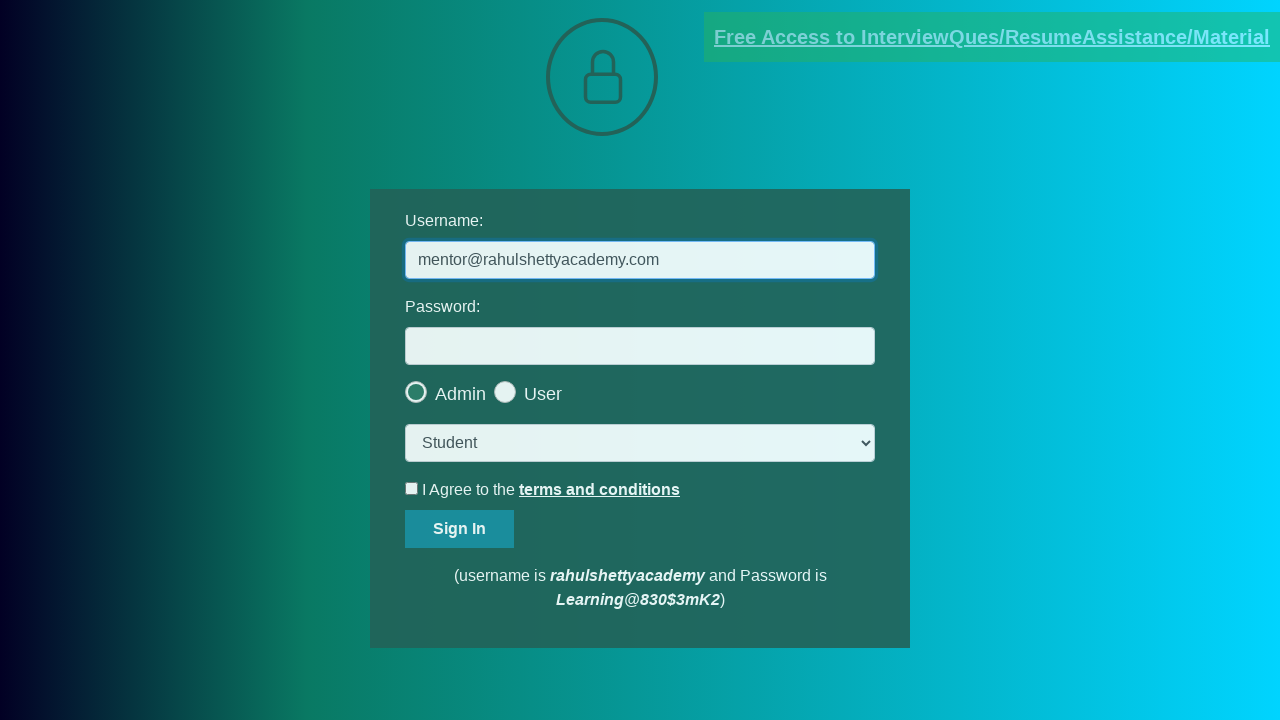